Tests login form validation by entering invalid credentials and verifying the error message is displayed correctly

Starting URL: https://www.saucedemo.com/

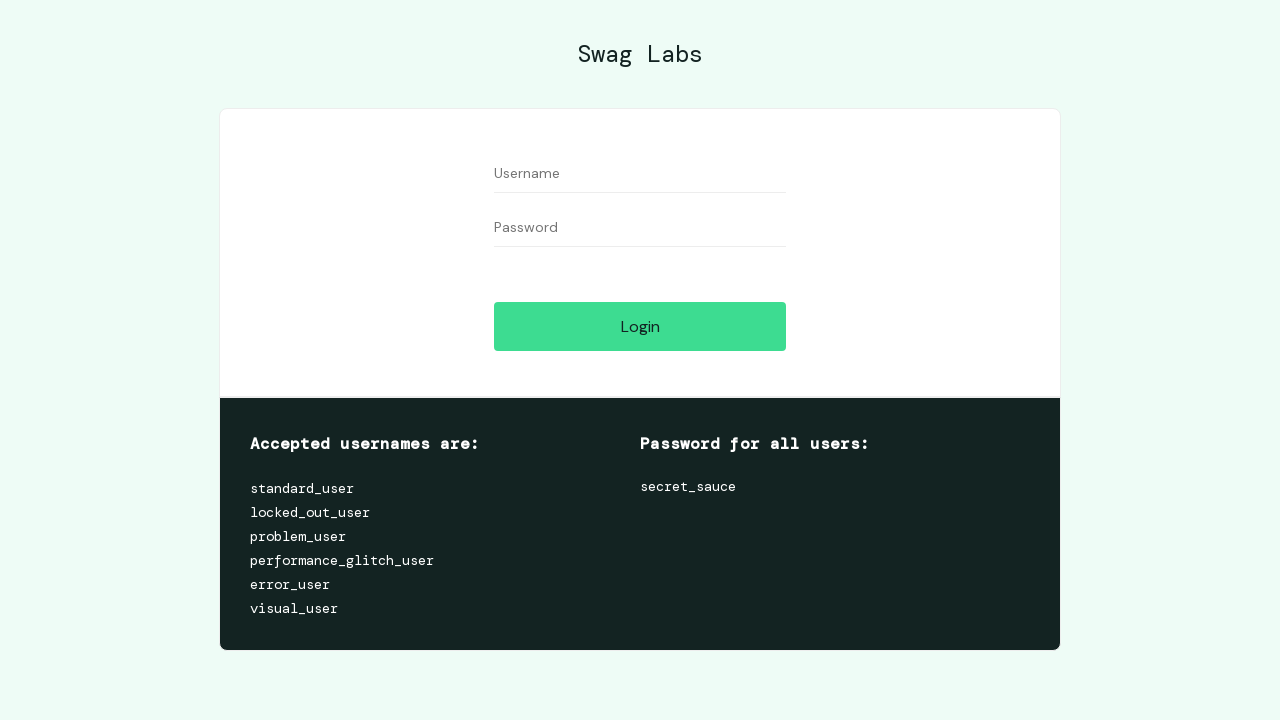

Filled username field with invalid value 'user' on input#user-name
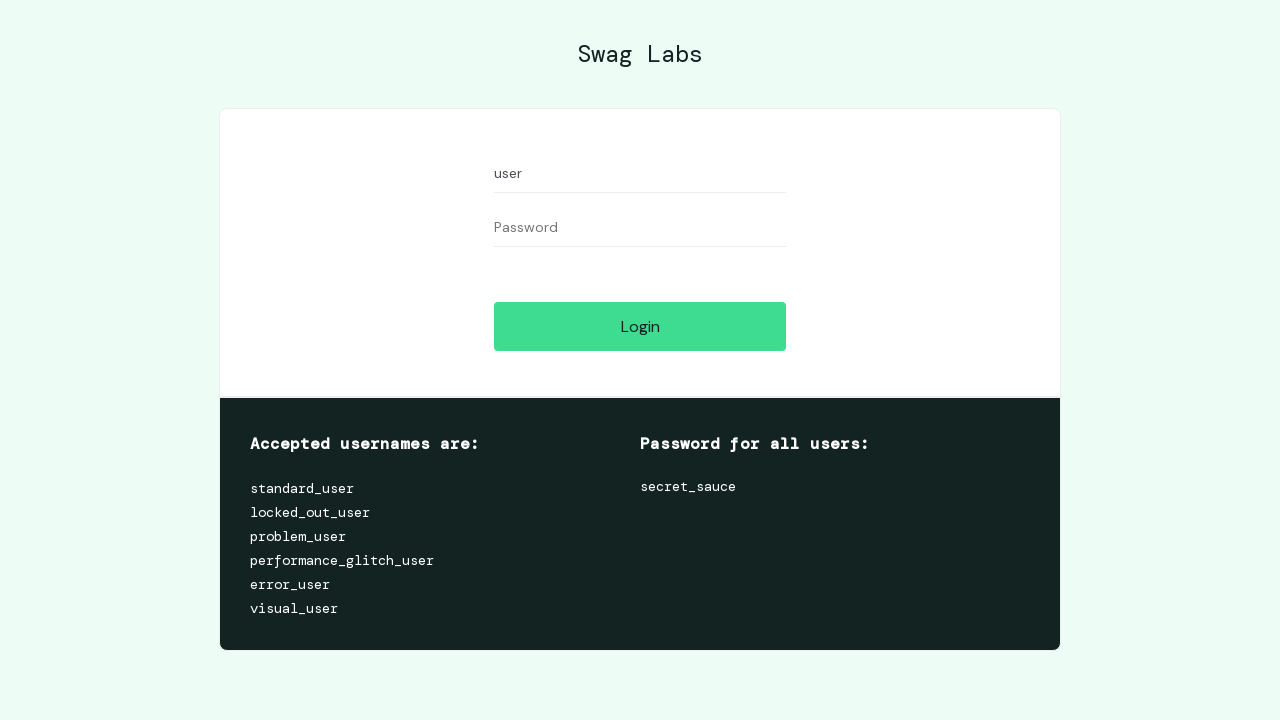

Filled password field with invalid value 'uesr' on input#password
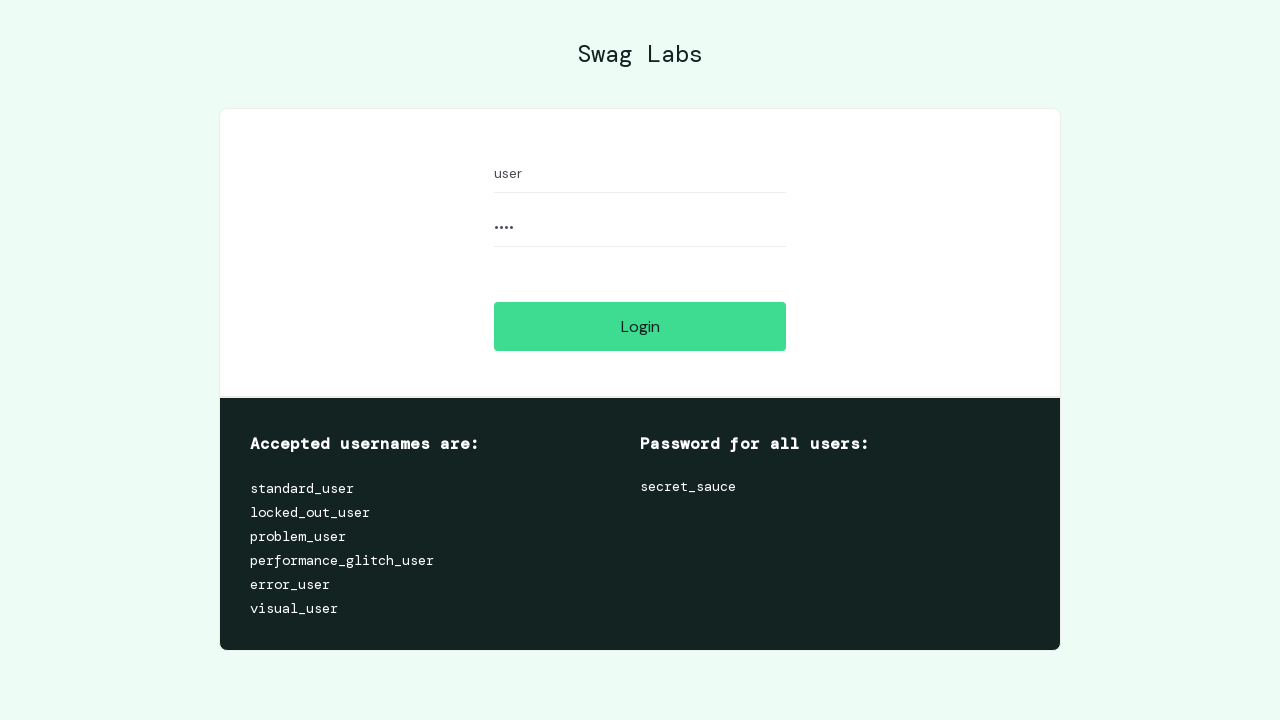

Clicked login button at (640, 326) on input#login-button
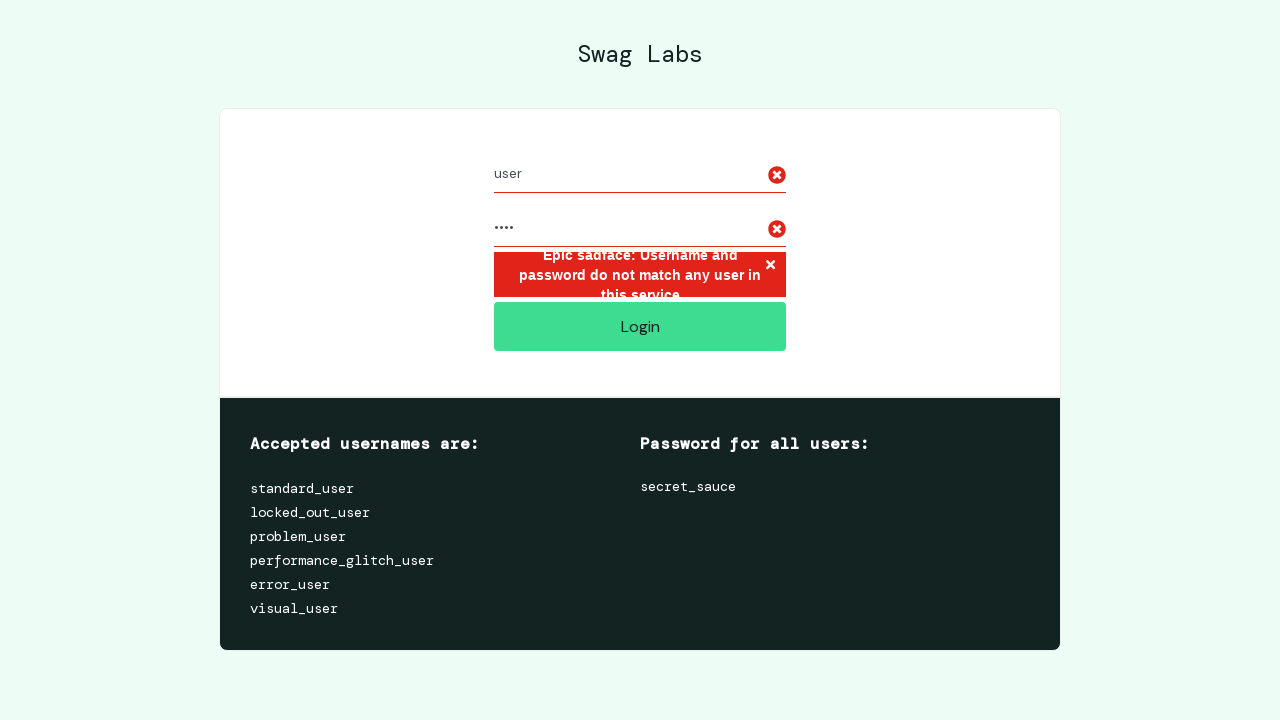

Error message container appeared
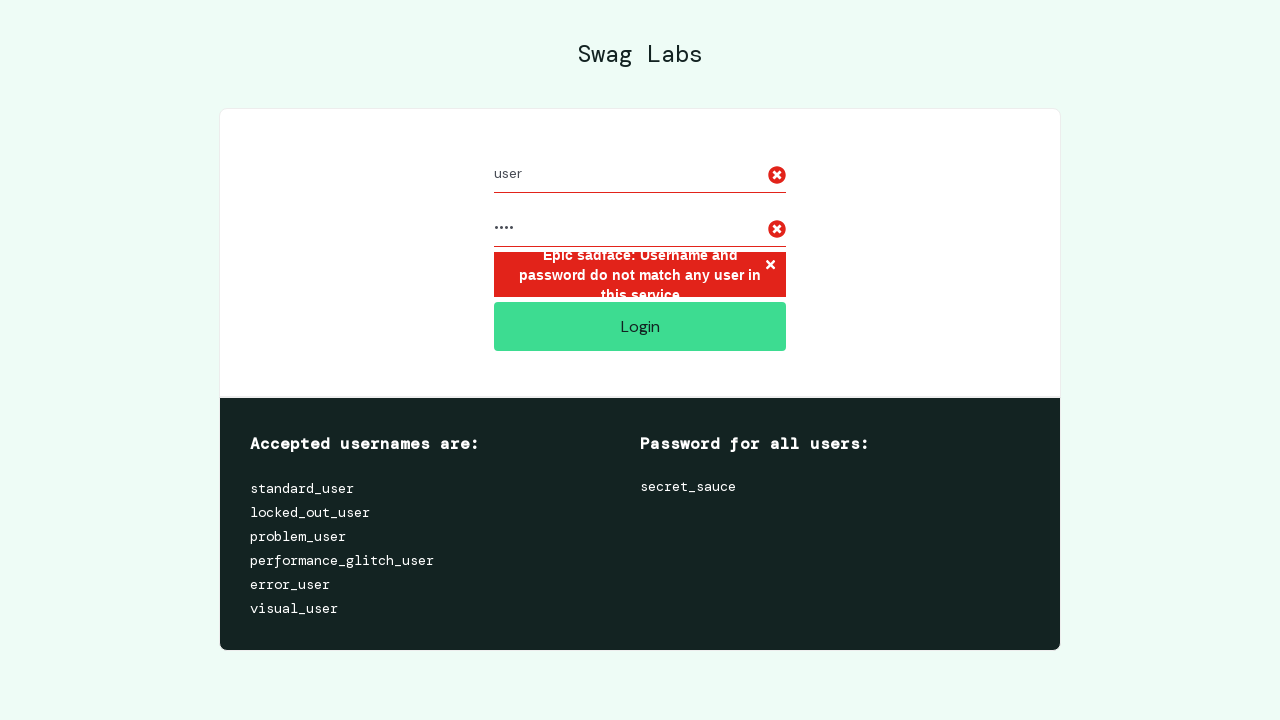

Retrieved error message text: 'Epic sadface: Username and password do not match any user in this service'
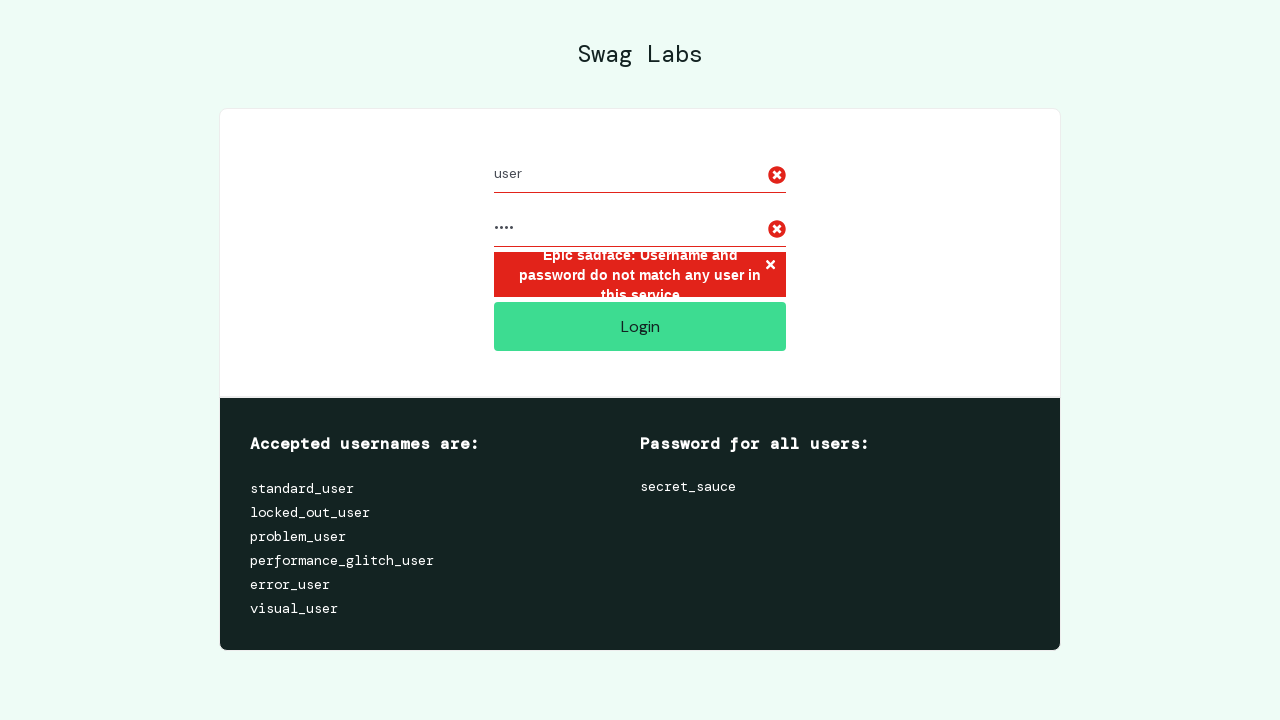

Assertion passed - error message matches expected text
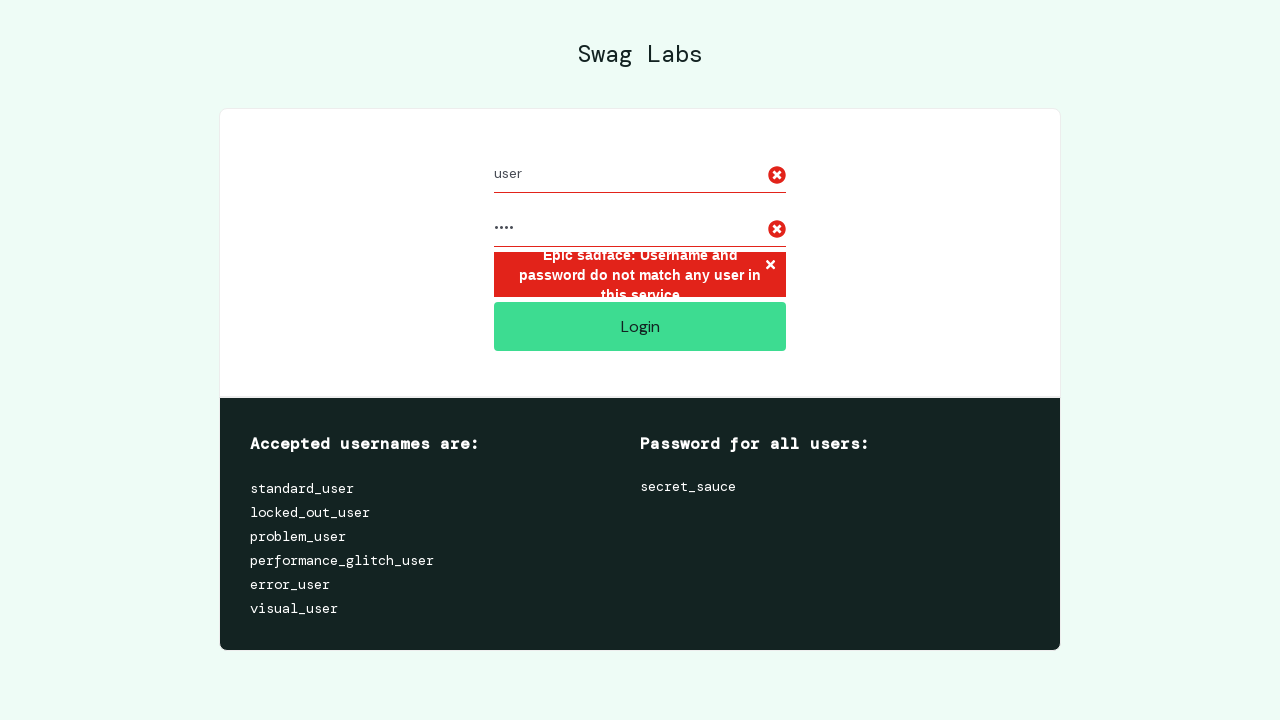

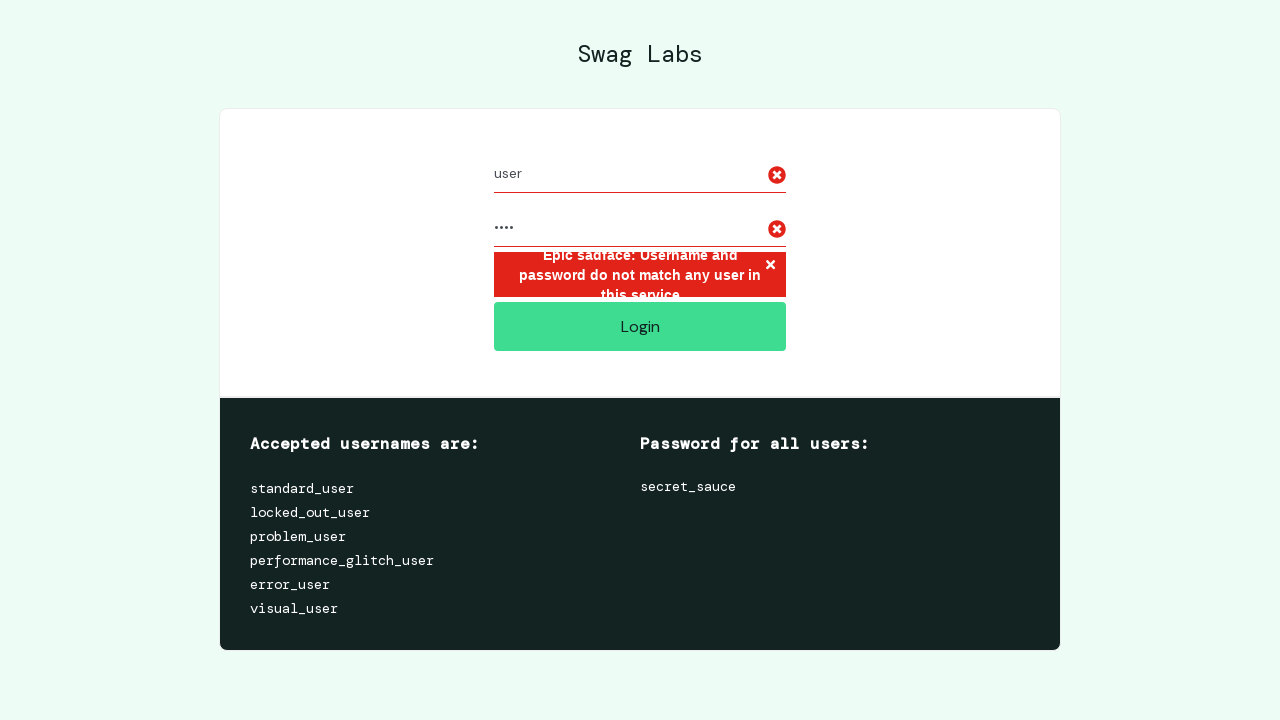